Tests clicking the "jobs" link and verifies navigation to the jobs page

Starting URL: https://news.ycombinator.com/

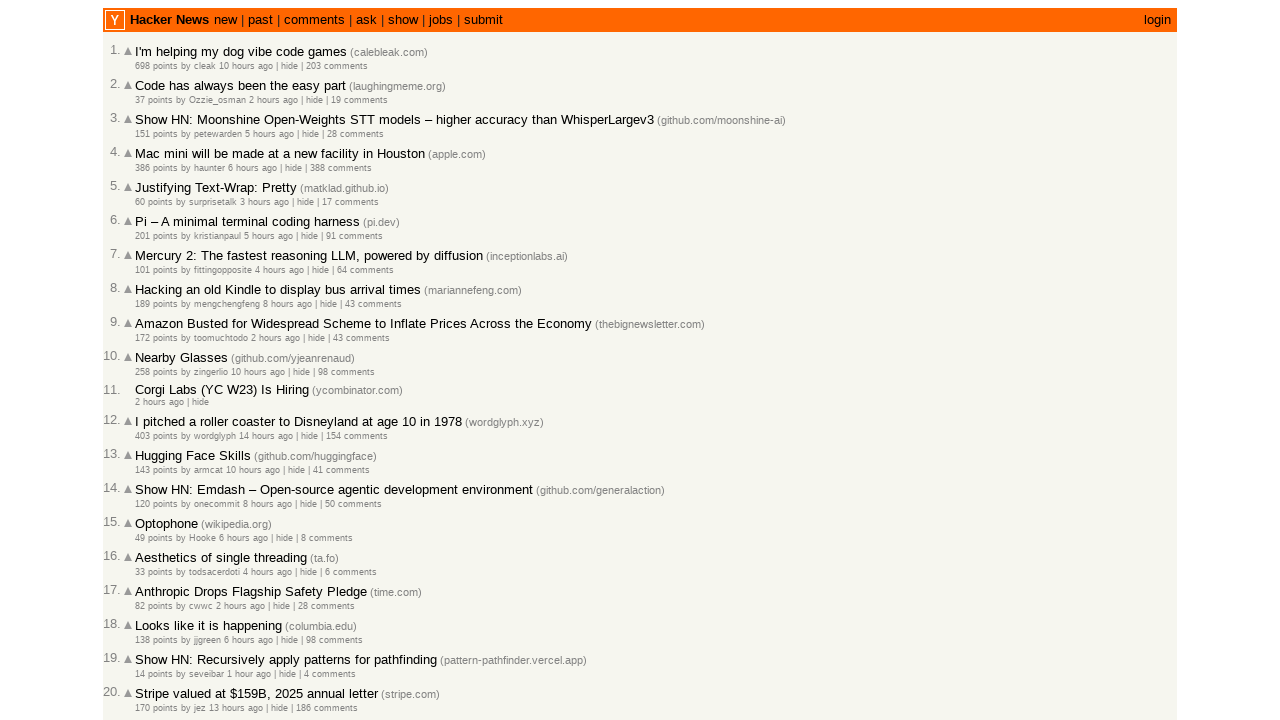

Clicked the 'jobs' link at (441, 20) on text=jobs
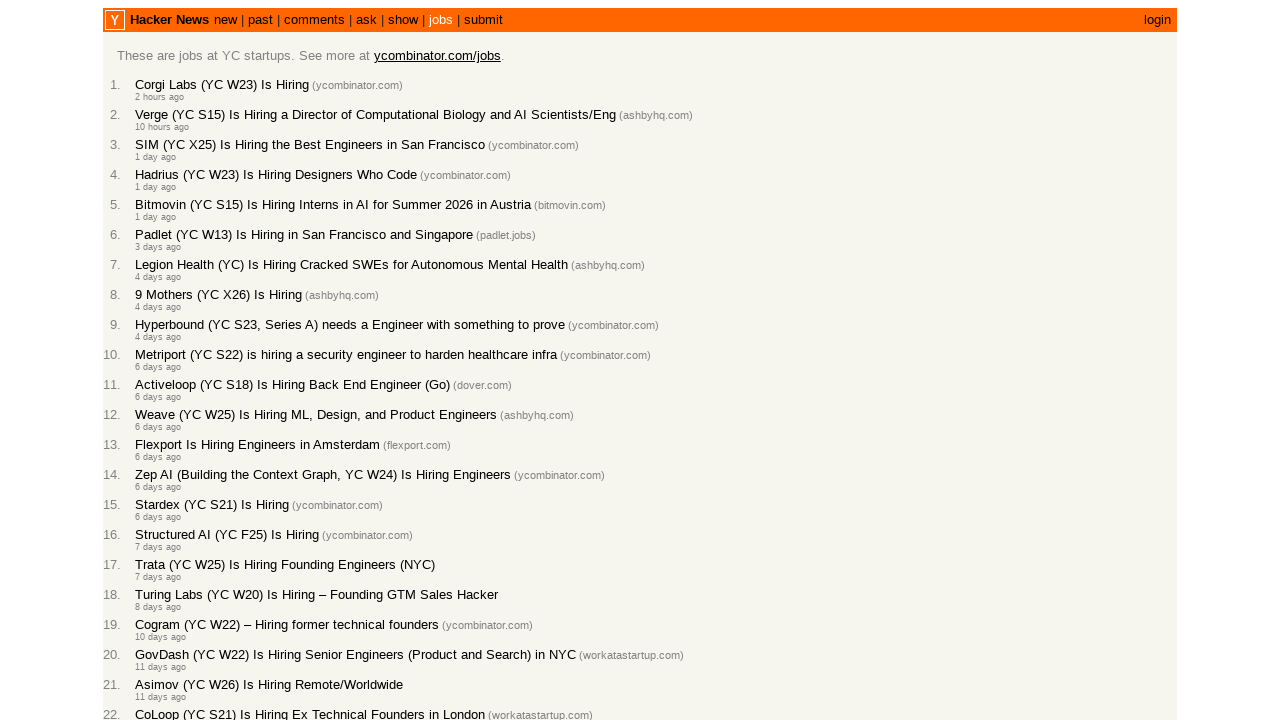

Verified URL is https://news.ycombinator.com/jobs
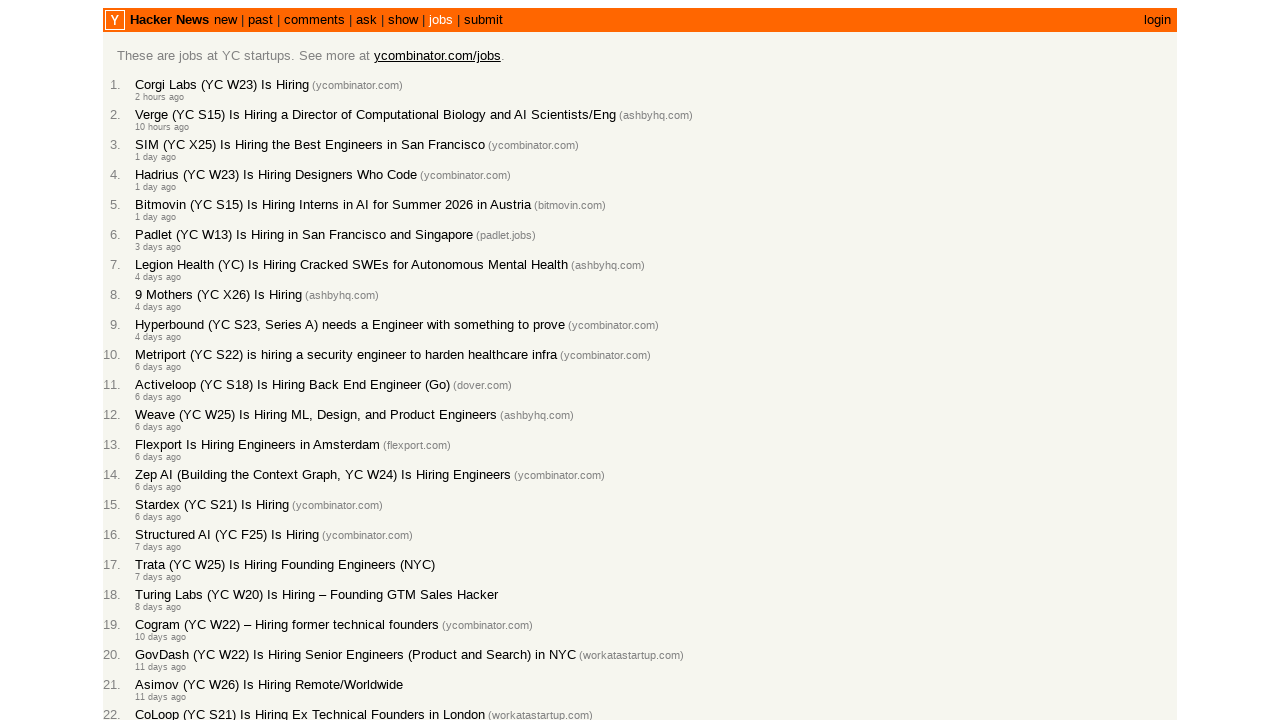

Verified 'jobs' is present in page title
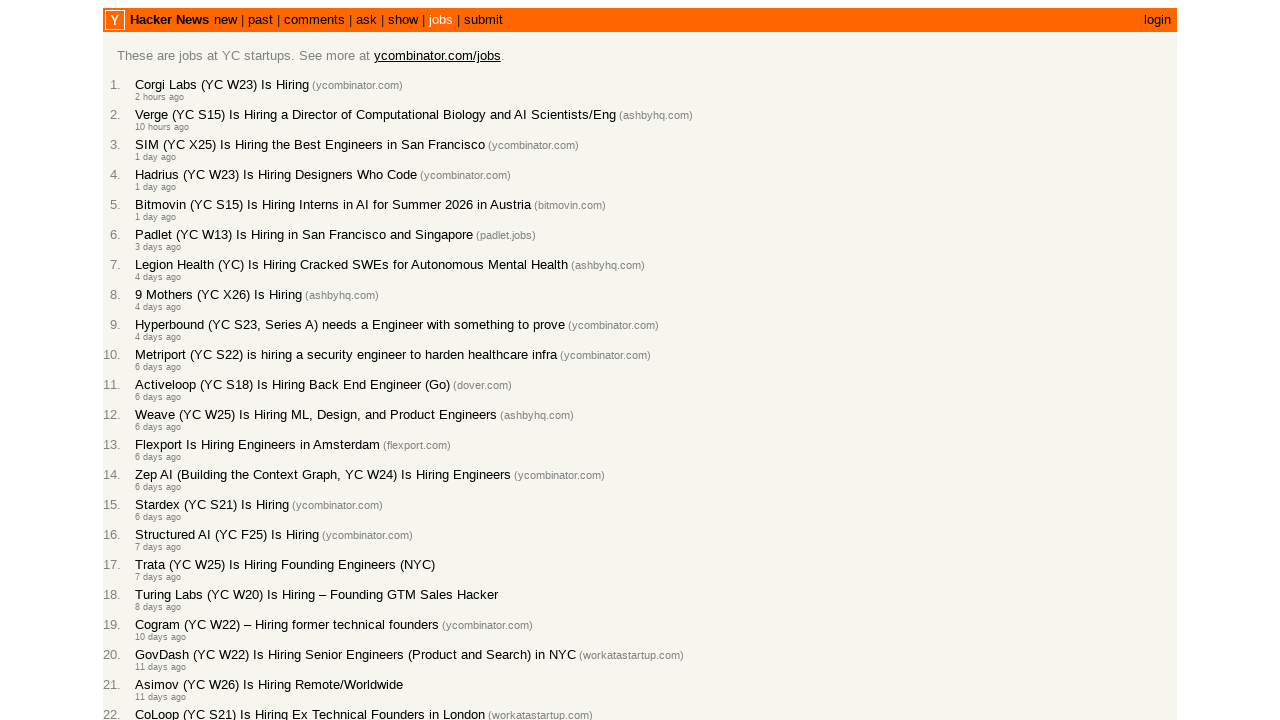

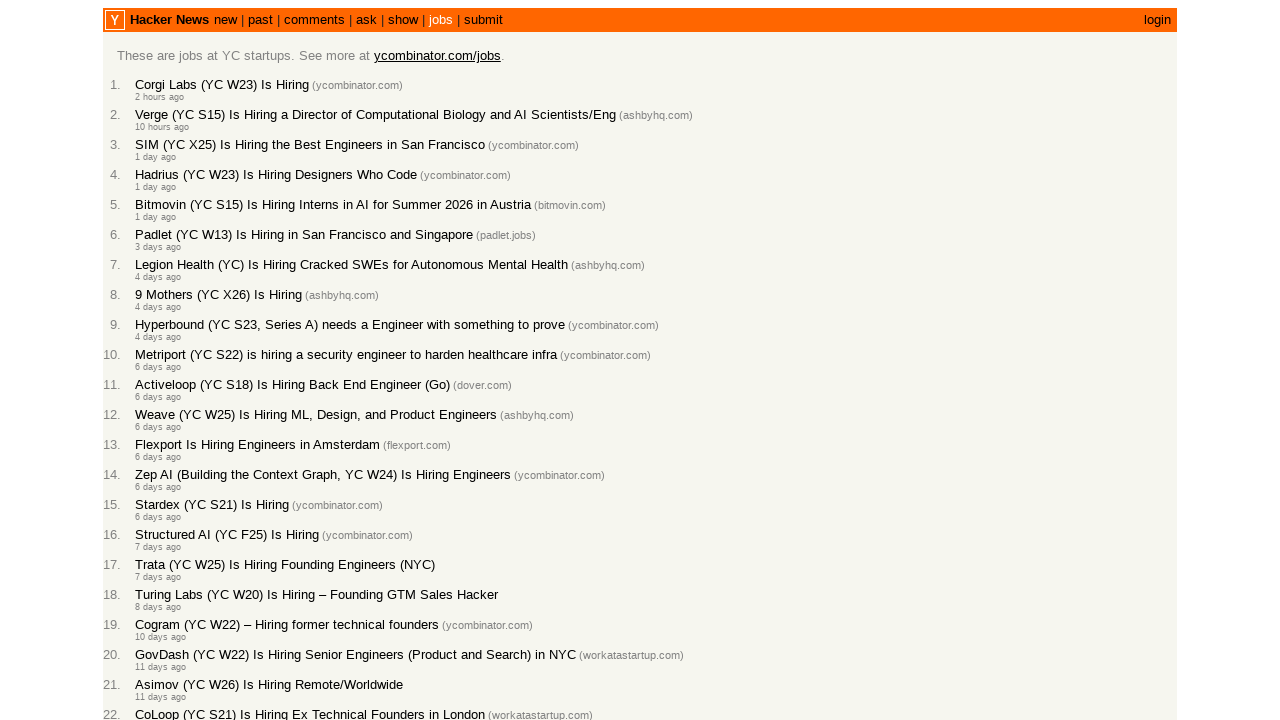